Tests keyboard actions by entering text in uppercase using SHIFT key modifier in a text input field

Starting URL: https://www.tutorialspoint.com/selenium/practice/text-box.php

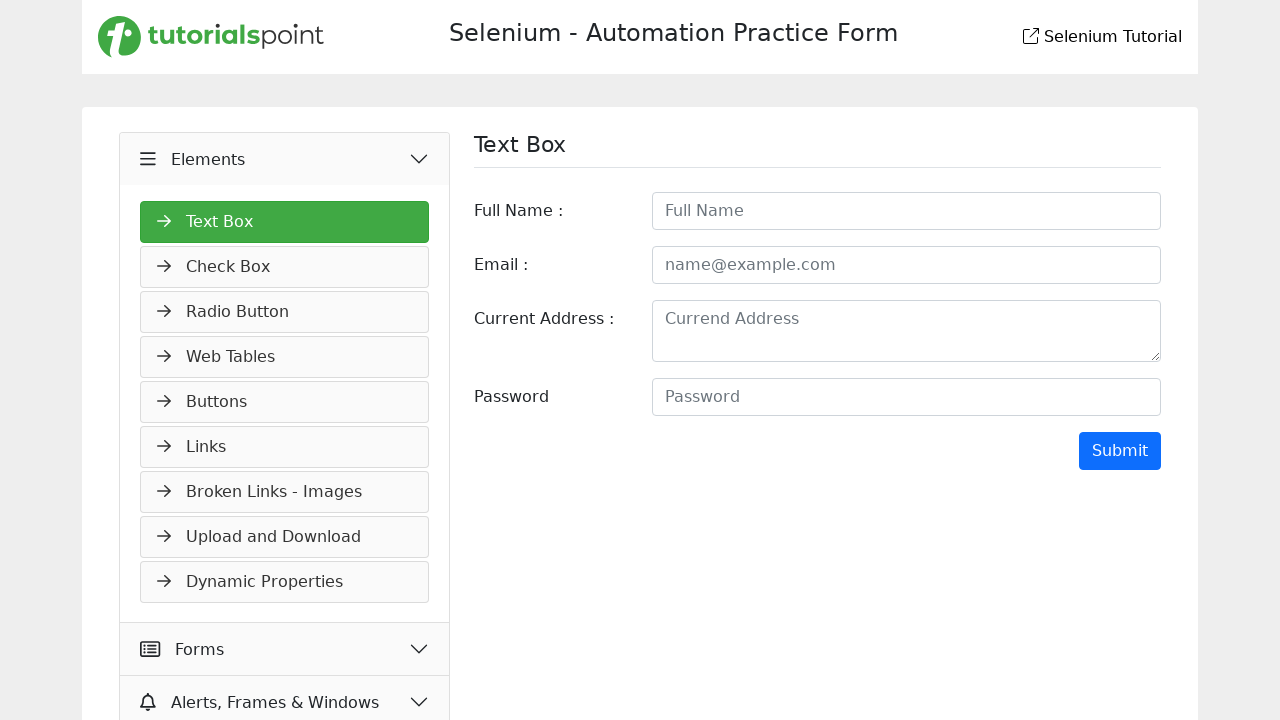

Clicked on fullname input field at (906, 211) on #fullname
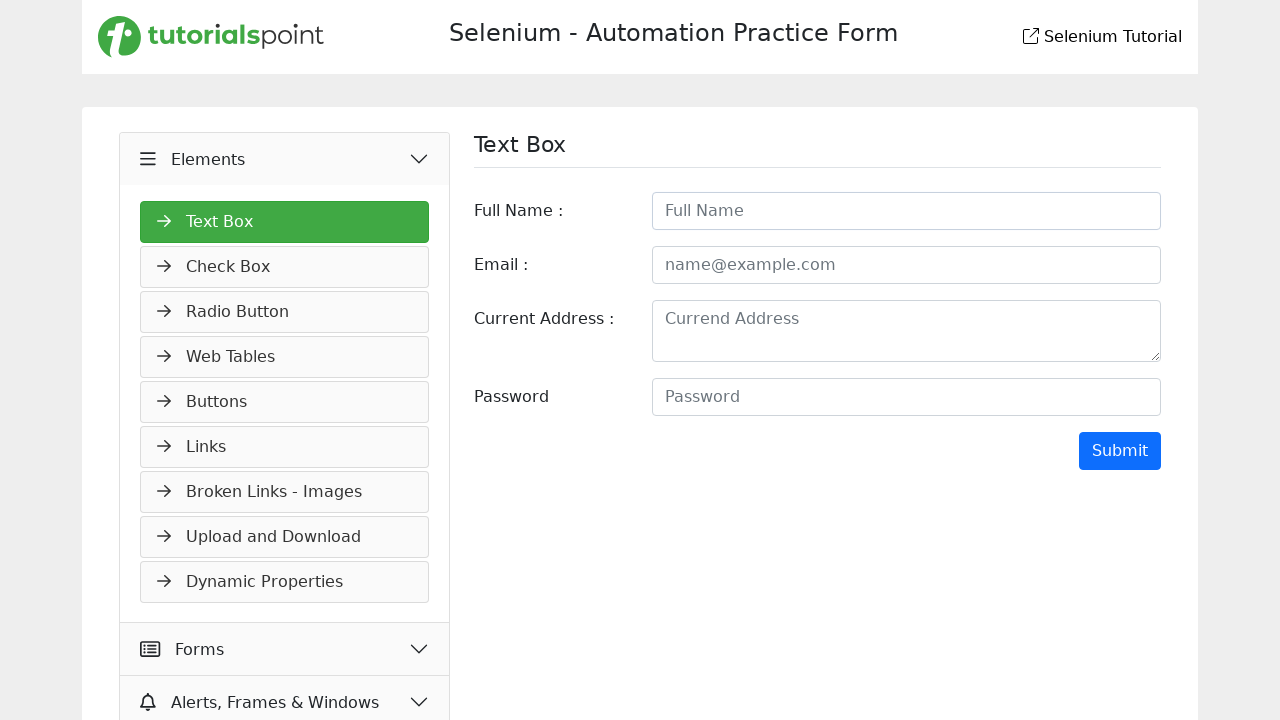

Pressed and held Shift key
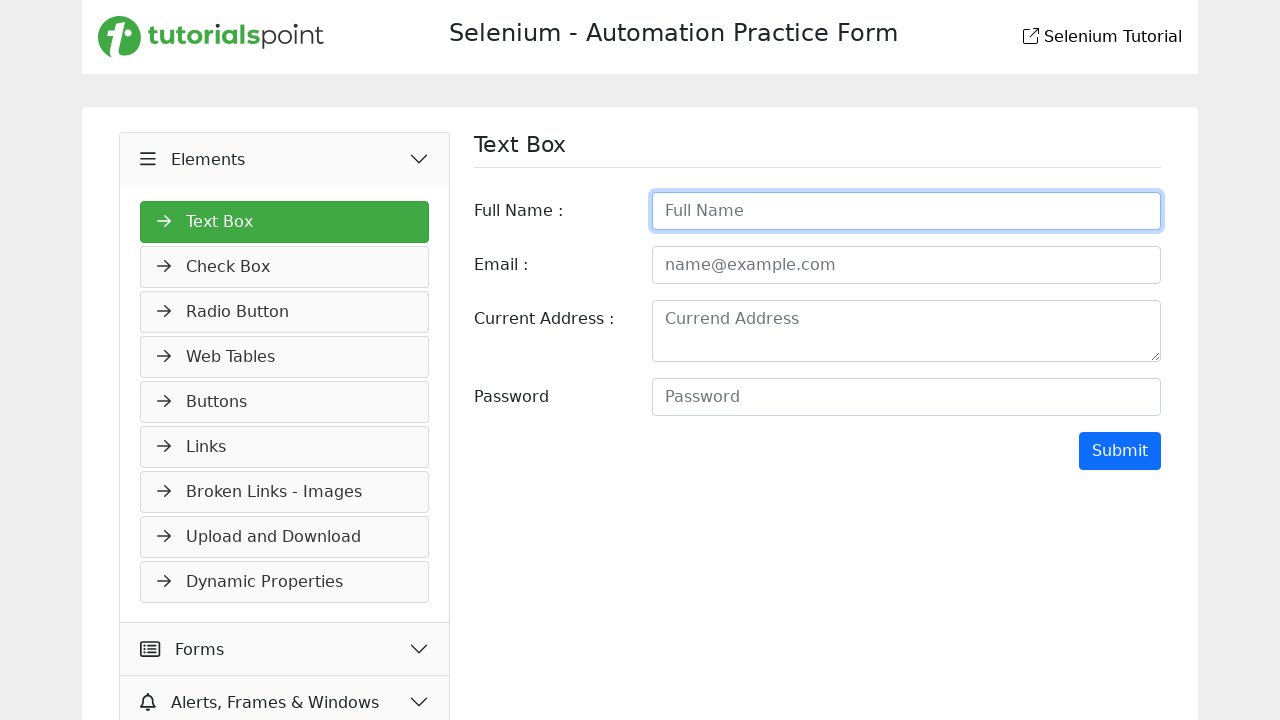

Typed 'Selenium' with Shift key modifier to produce uppercase text
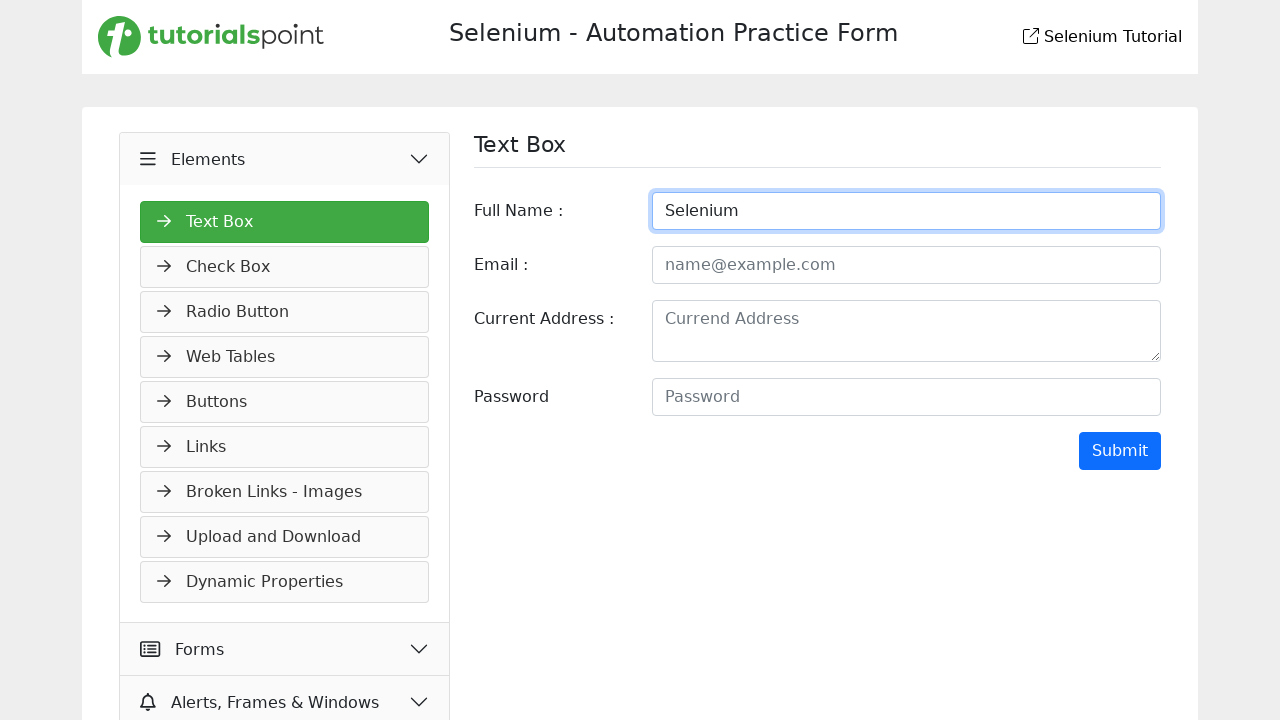

Released Shift key
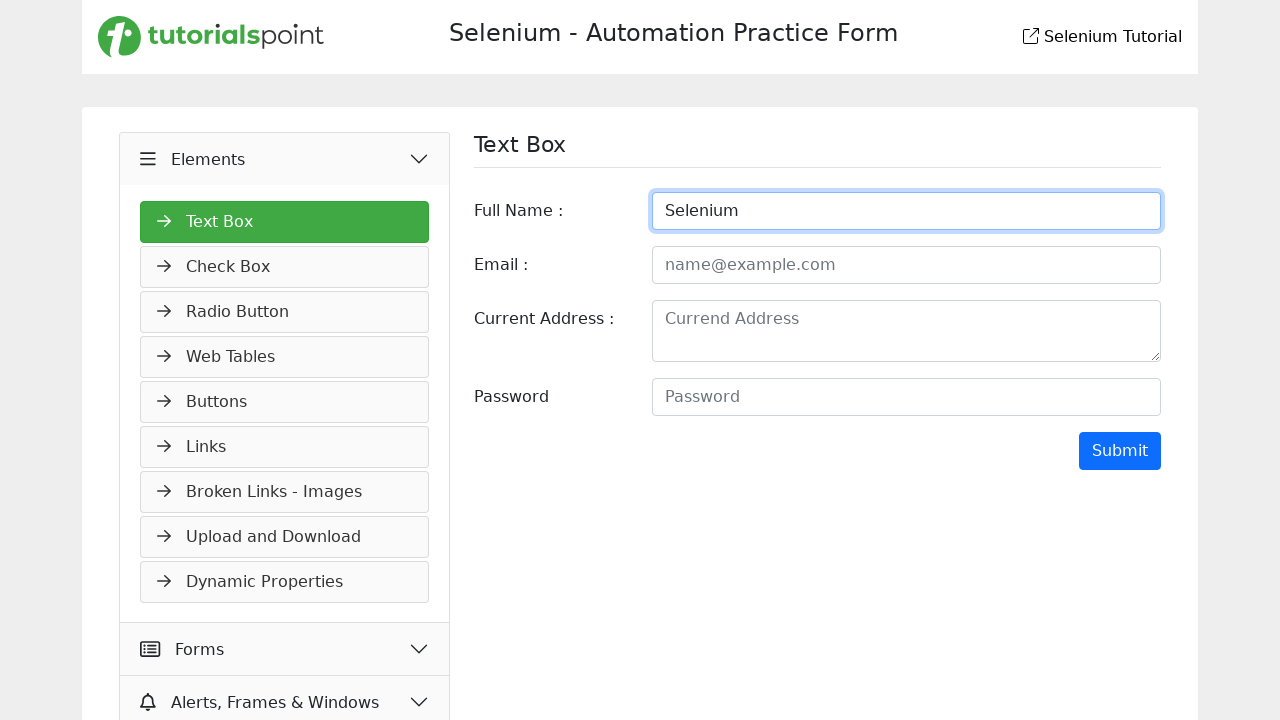

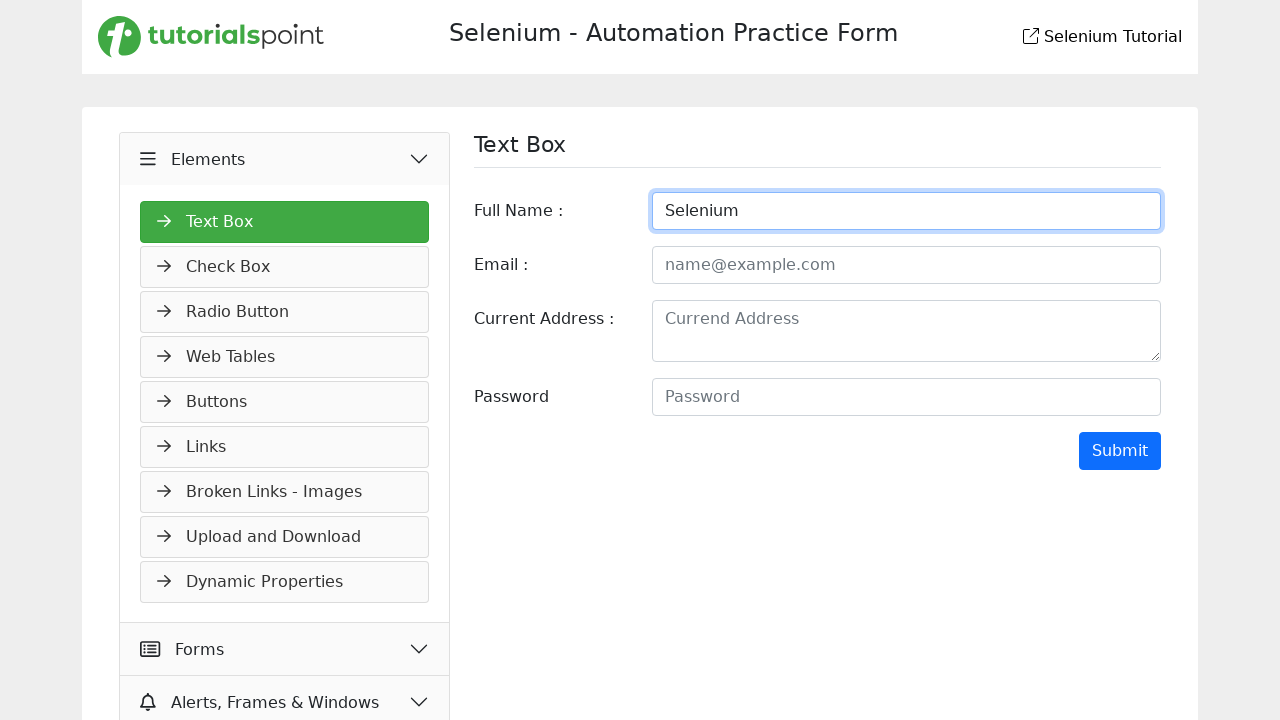